Tests various form controls on a flight booking page including checkboxes, radio buttons, and passenger count selection

Starting URL: https://rahulshettyacademy.com/dropdownsPractise/

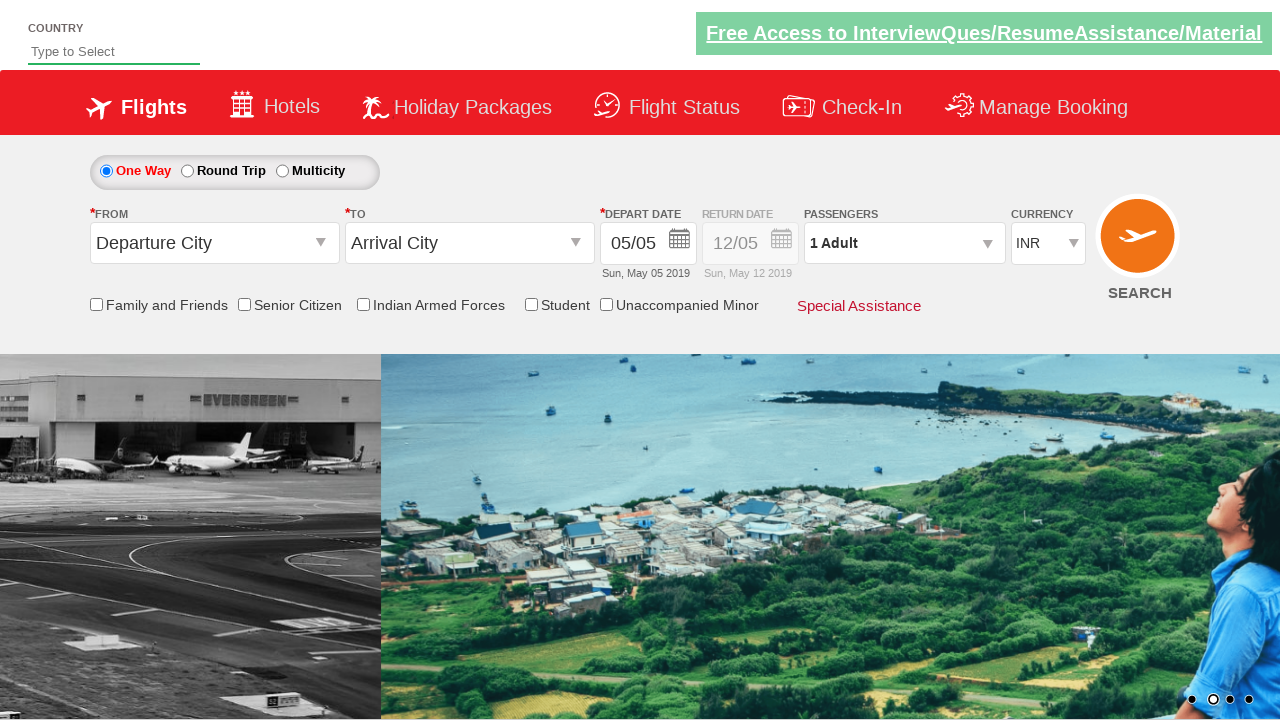

Verified senior citizen checkbox is not selected initially
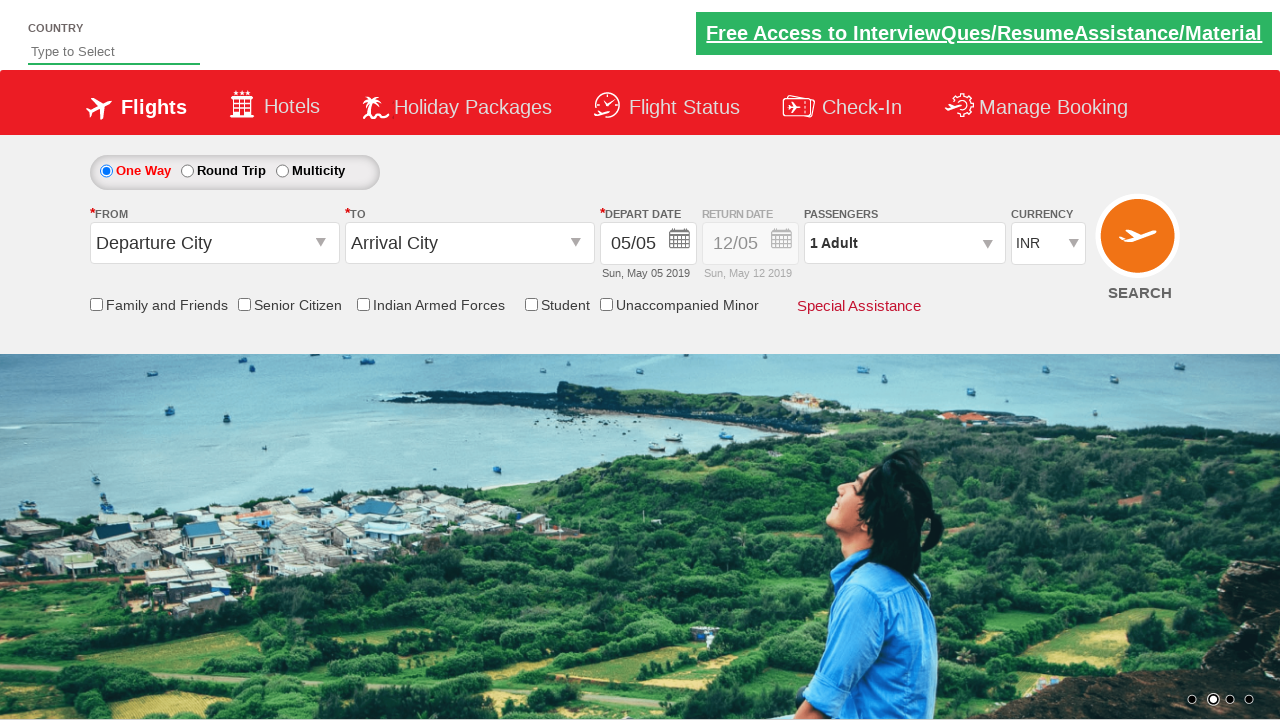

Clicked senior citizen discount checkbox at (244, 304) on input#ctl00_mainContent_chk_SeniorCitizenDiscount
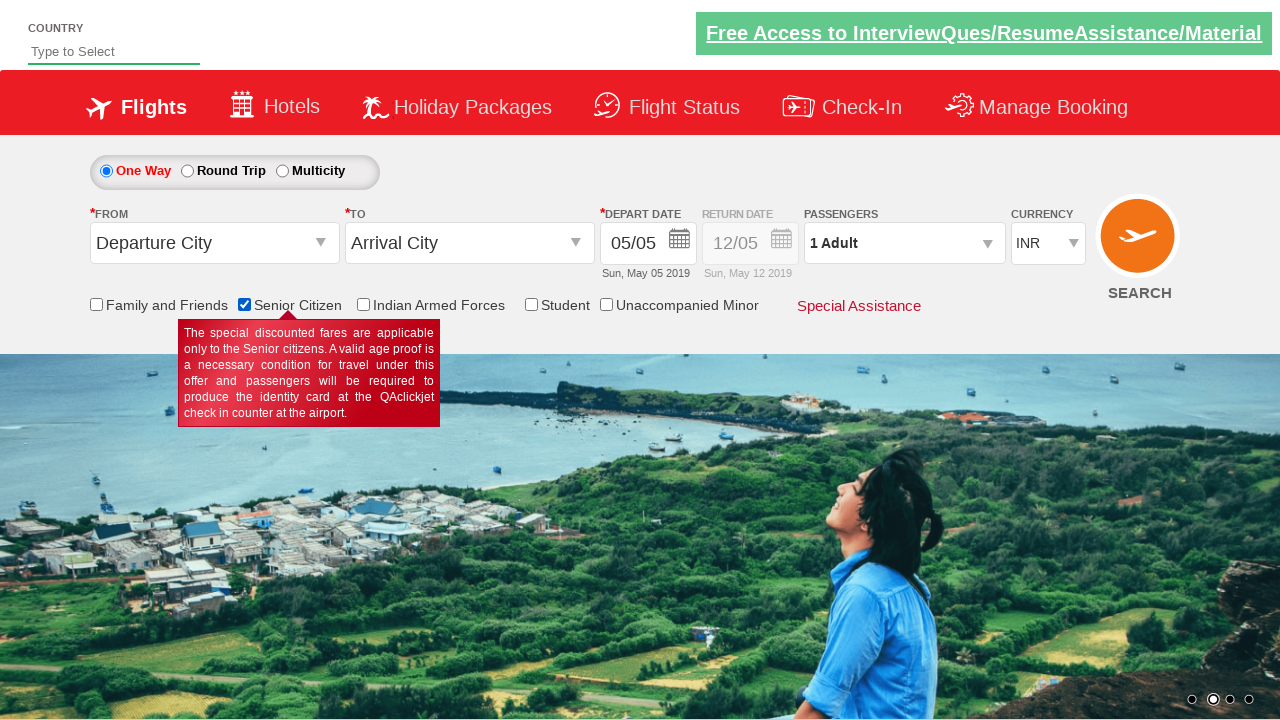

Verified senior citizen checkbox is now selected
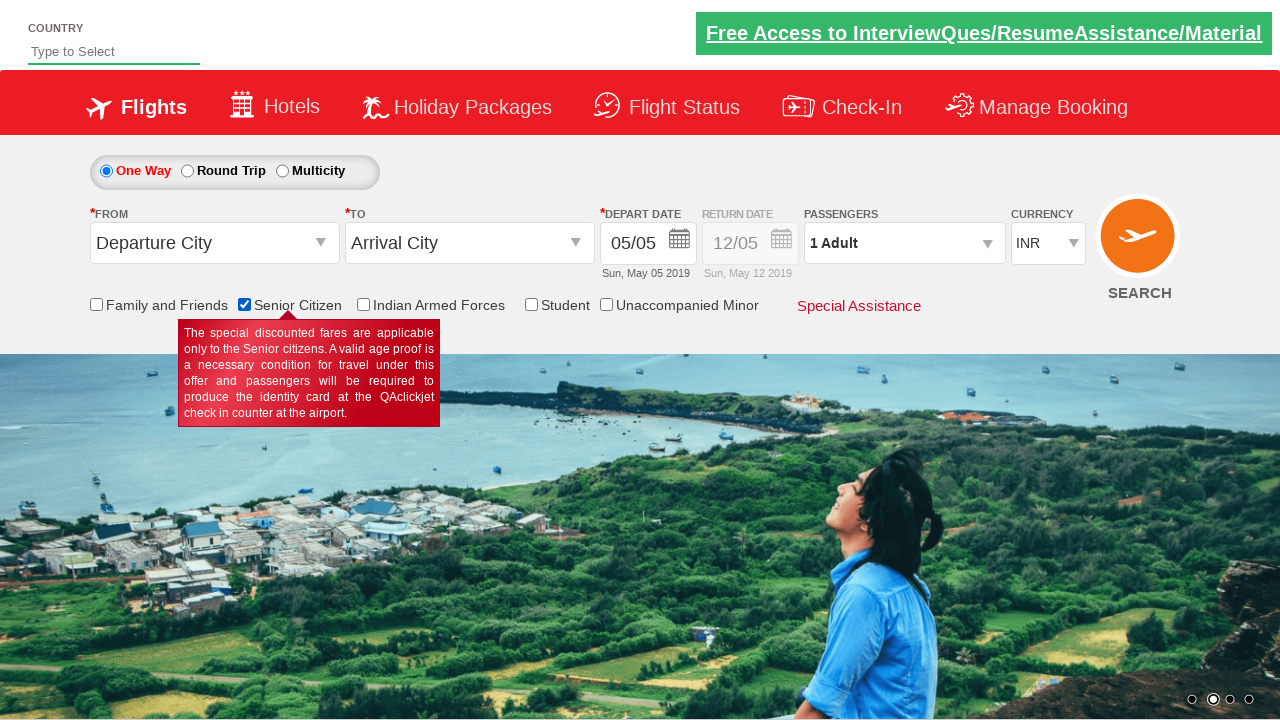

Selected round trip radio button at (187, 171) on #ctl00_mainContent_rbtnl_Trip_1
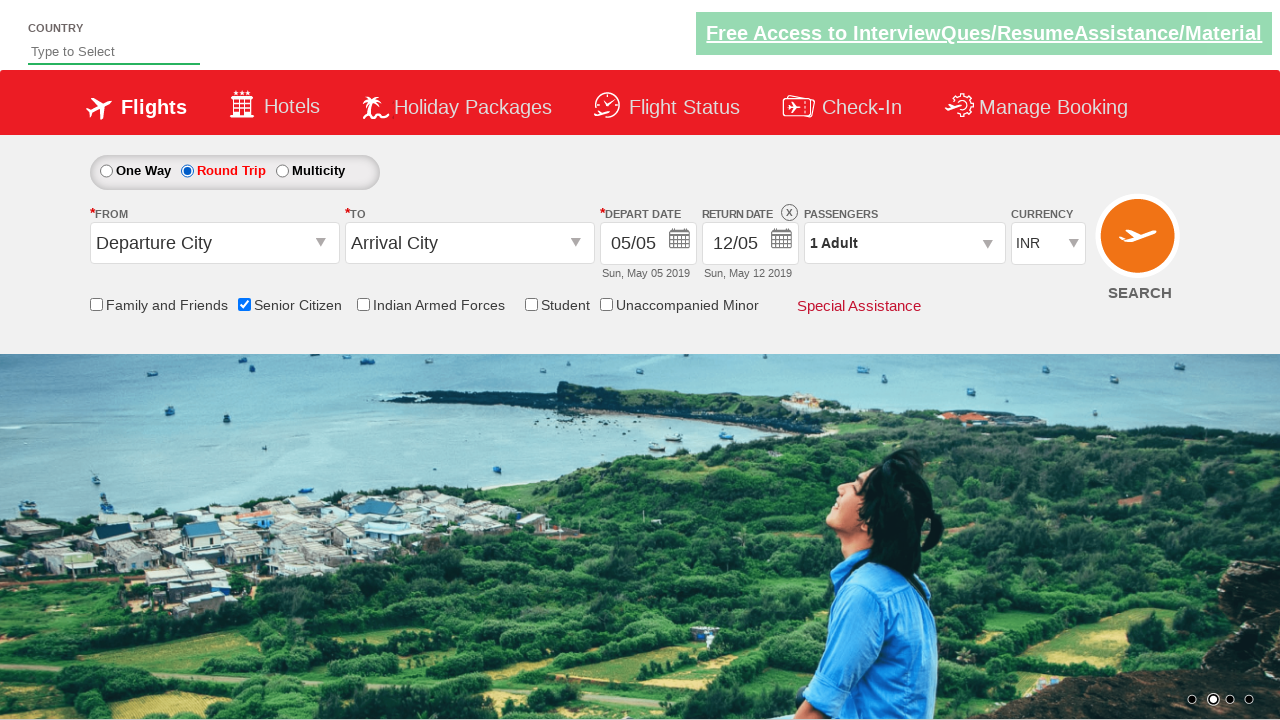

Verified return date section is enabled
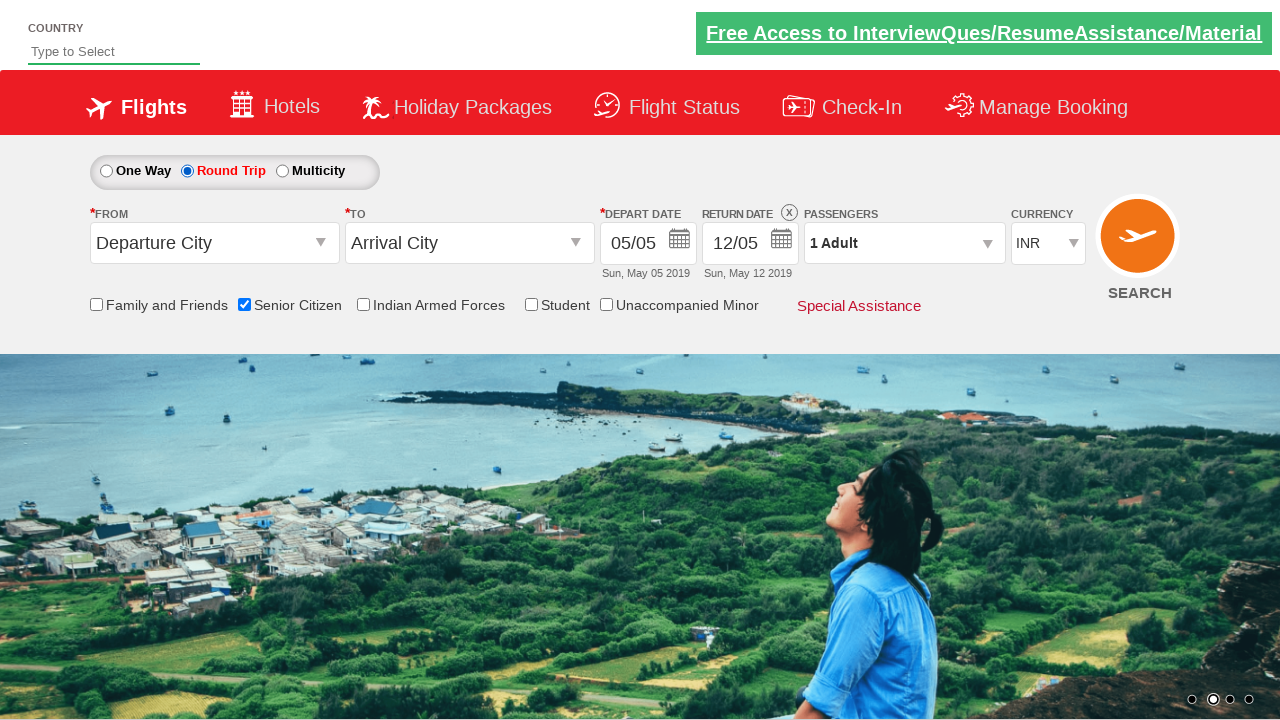

Clicked passenger info dropdown to open passenger selection at (904, 243) on #divpaxinfo
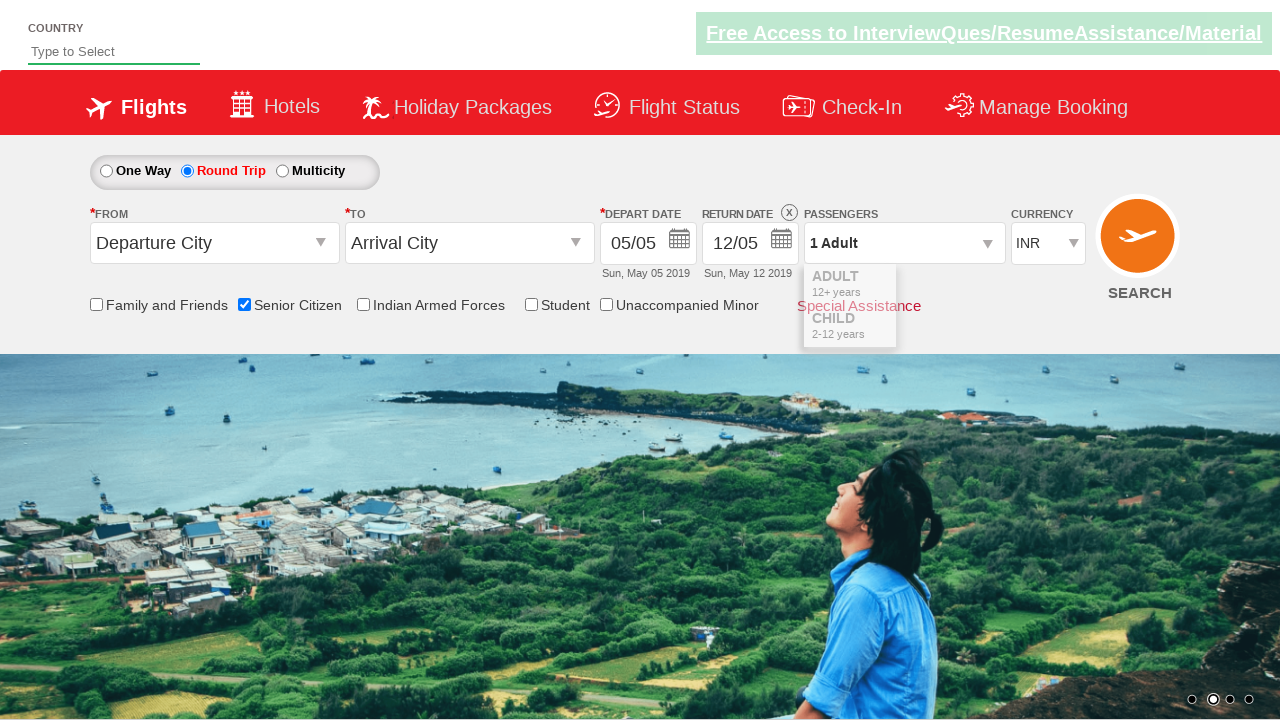

Incremented adult count (iteration 1/4) at (982, 288) on #hrefIncAdt
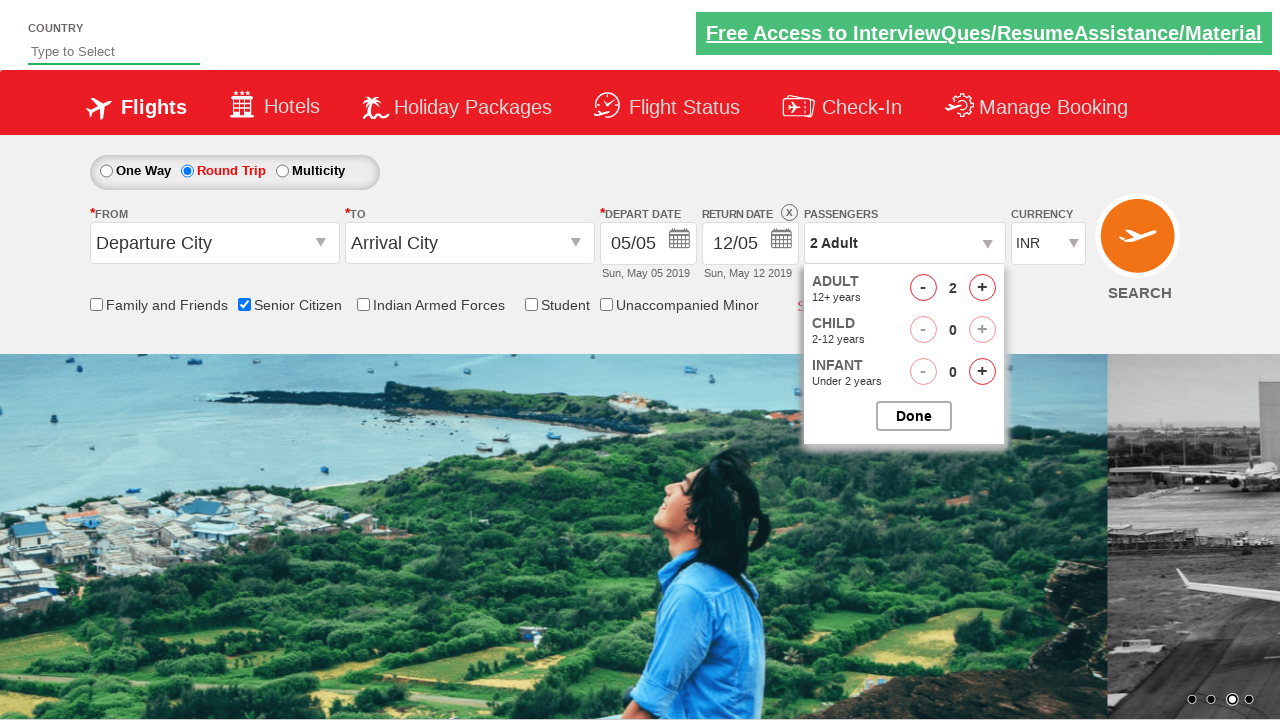

Incremented adult count (iteration 2/4) at (982, 288) on #hrefIncAdt
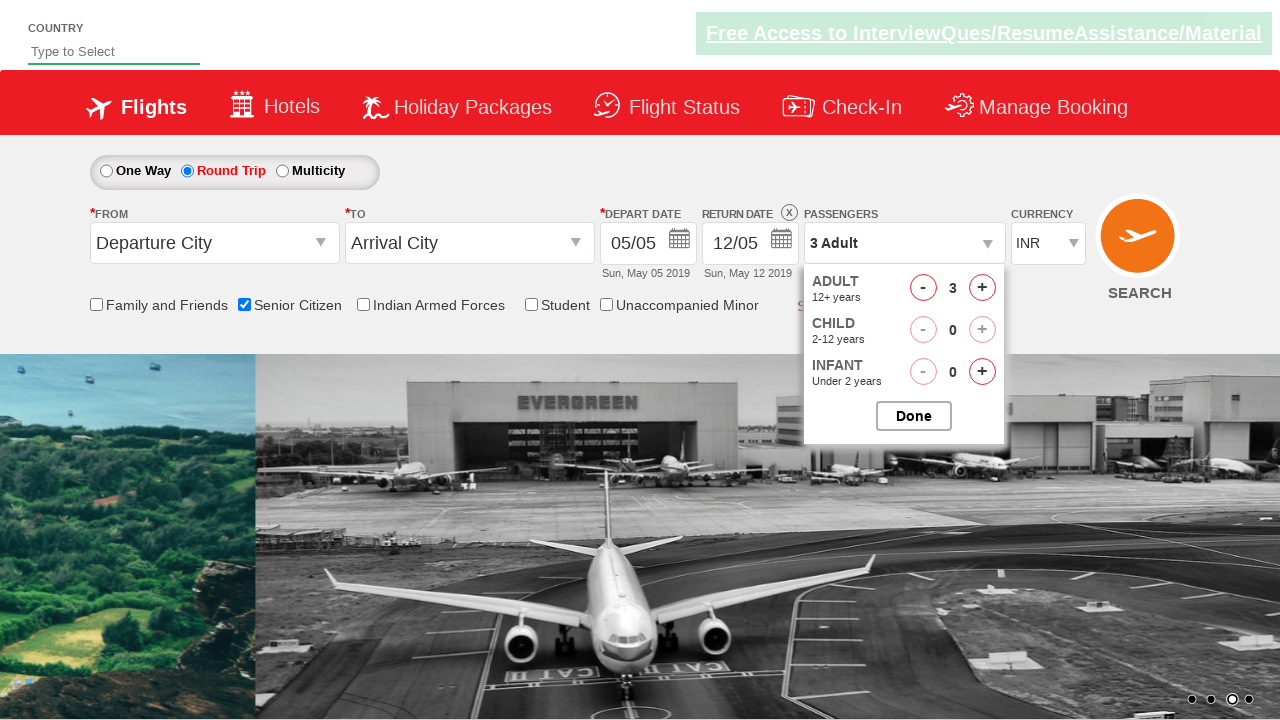

Incremented adult count (iteration 3/4) at (982, 288) on #hrefIncAdt
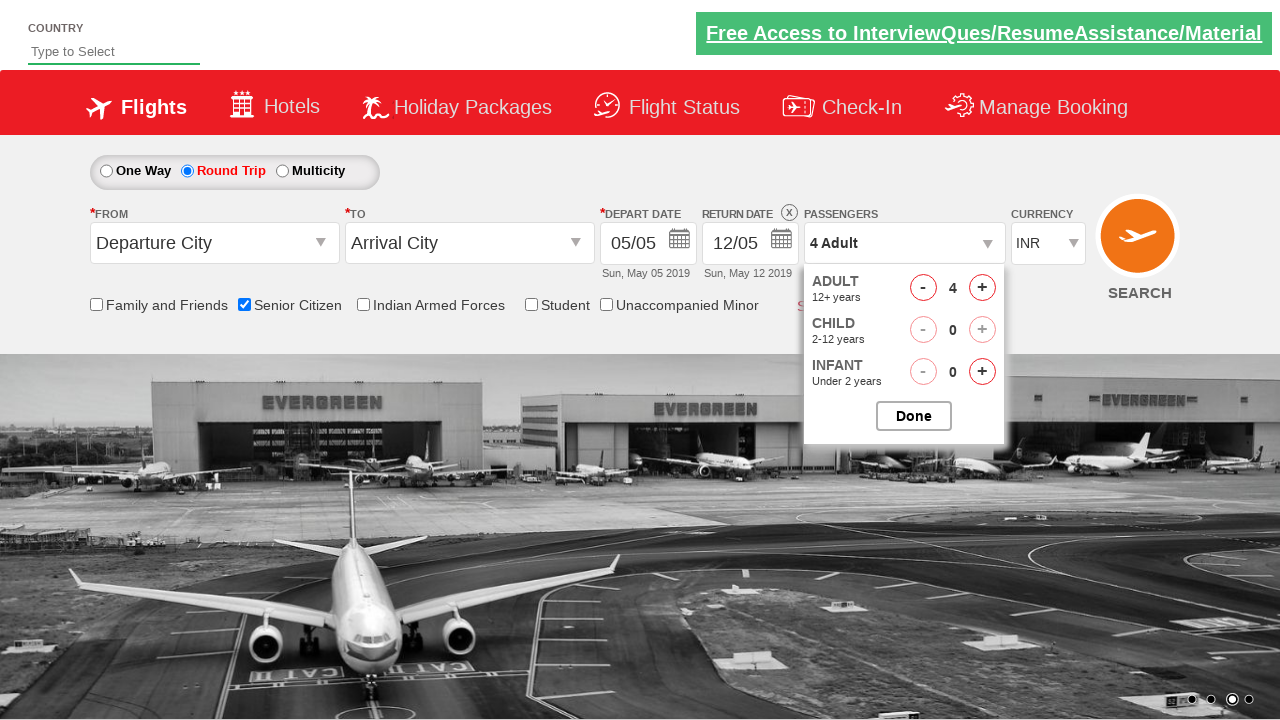

Incremented adult count (iteration 4/4) at (982, 288) on #hrefIncAdt
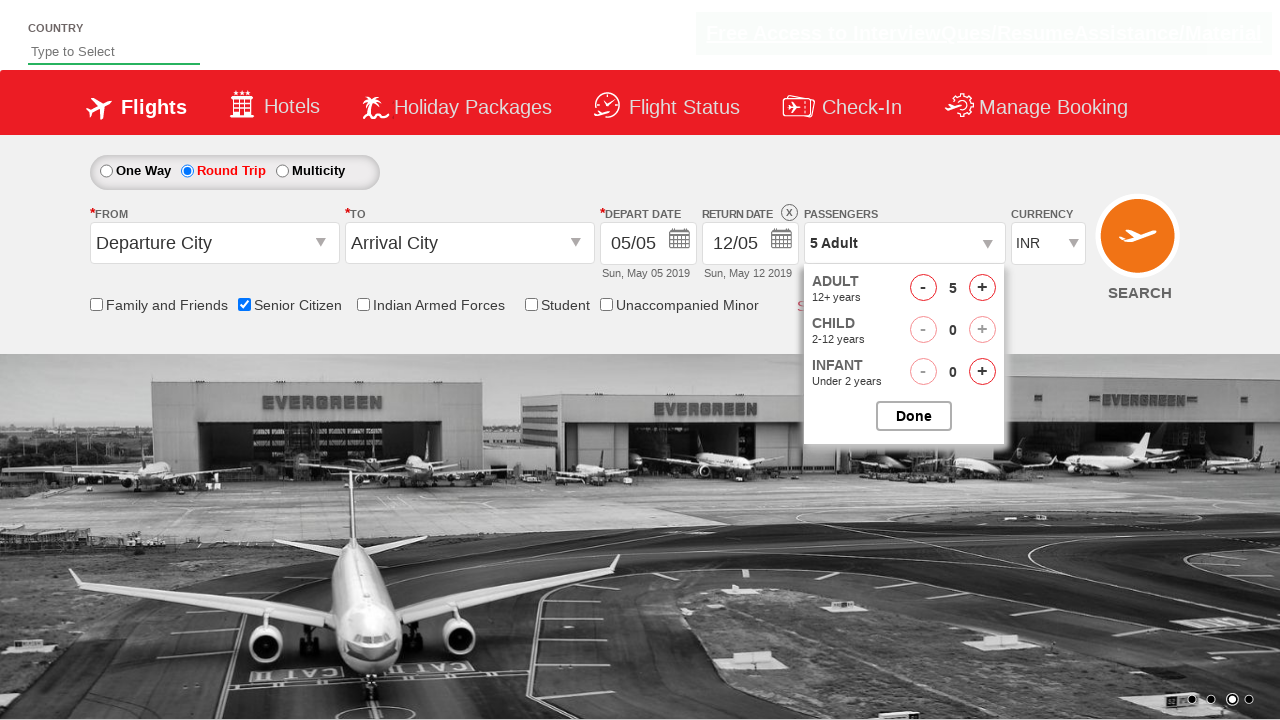

Closed passenger selection dropdown at (914, 416) on #btnclosepaxoption
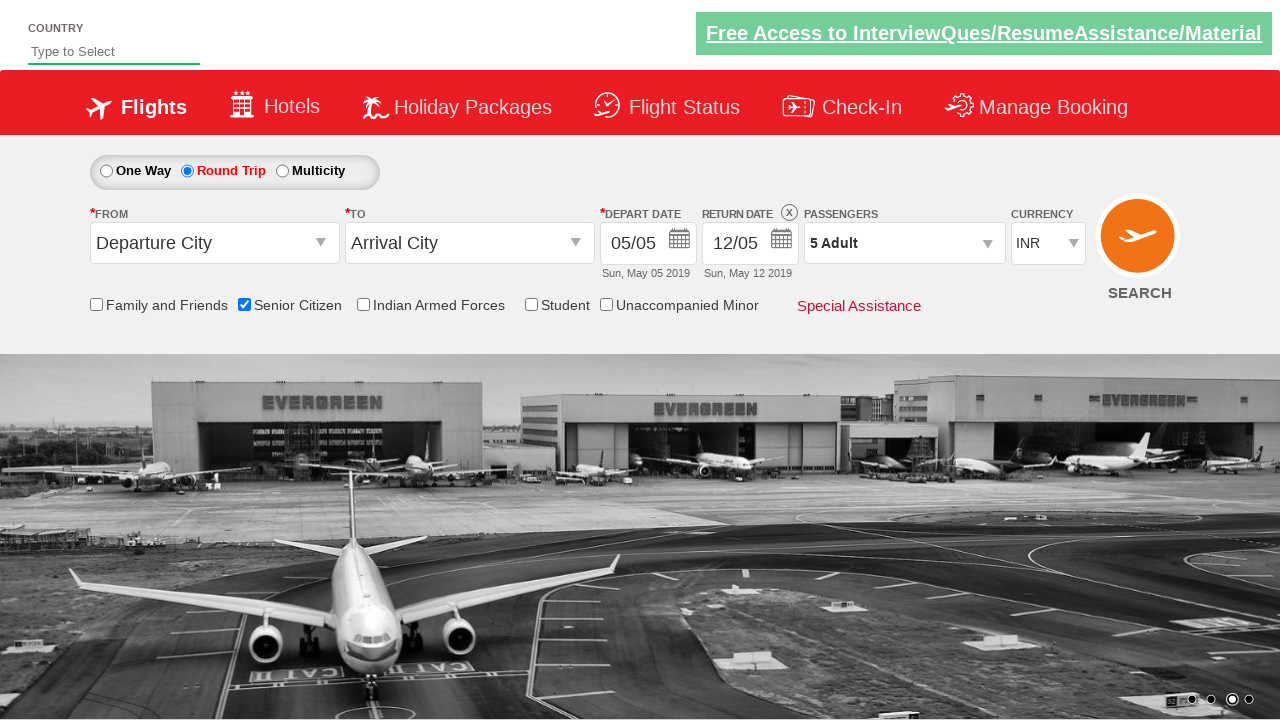

Verified passenger count shows 5 Adult
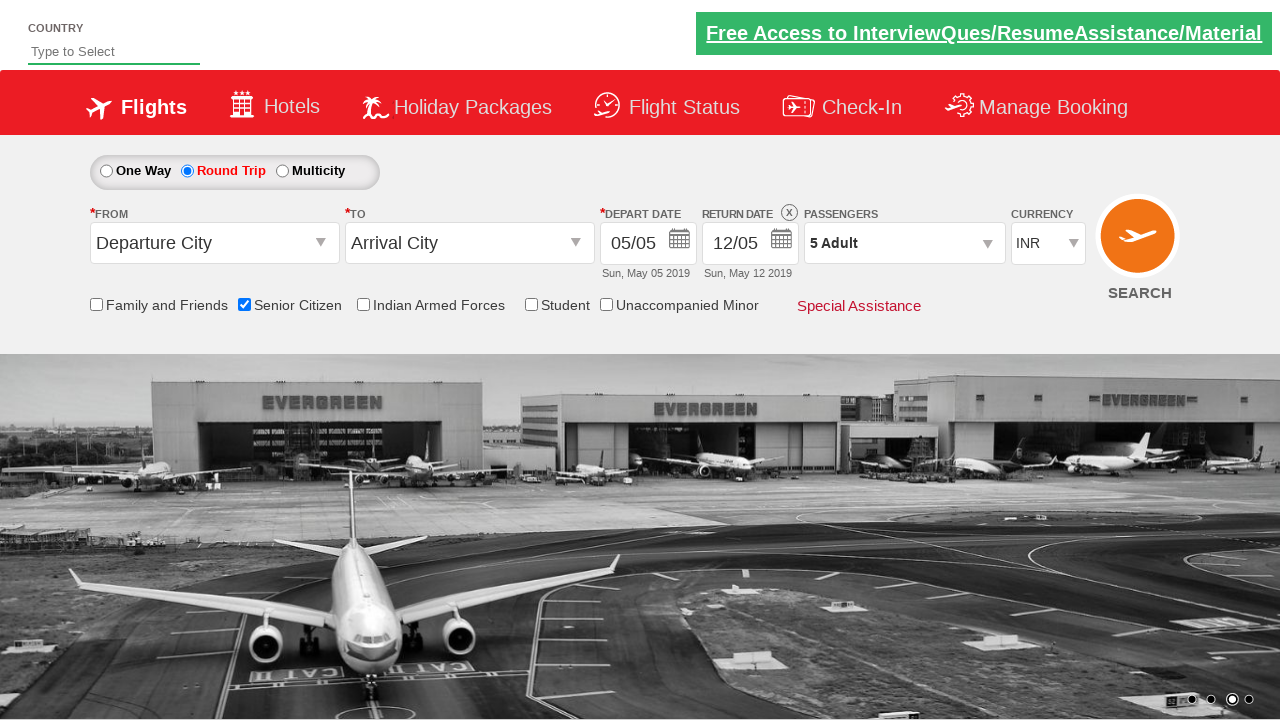

Selected one way radio button at (106, 171) on #ctl00_mainContent_rbtnl_Trip_0
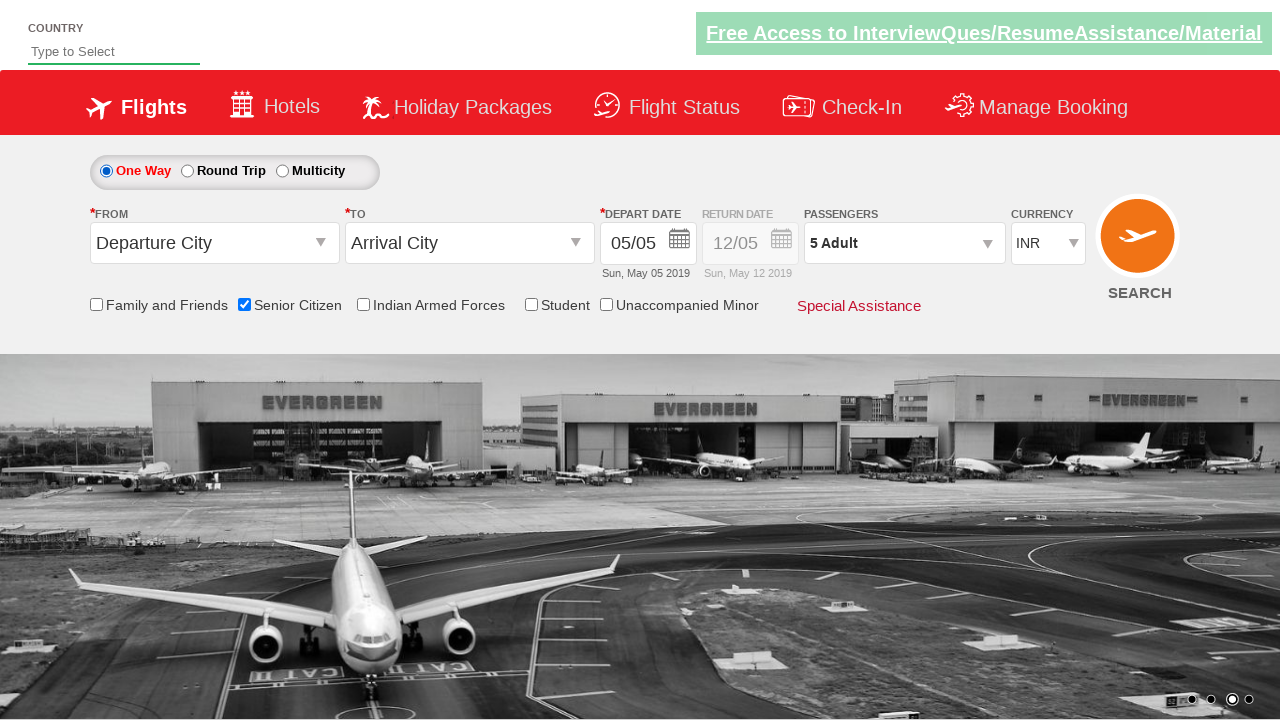

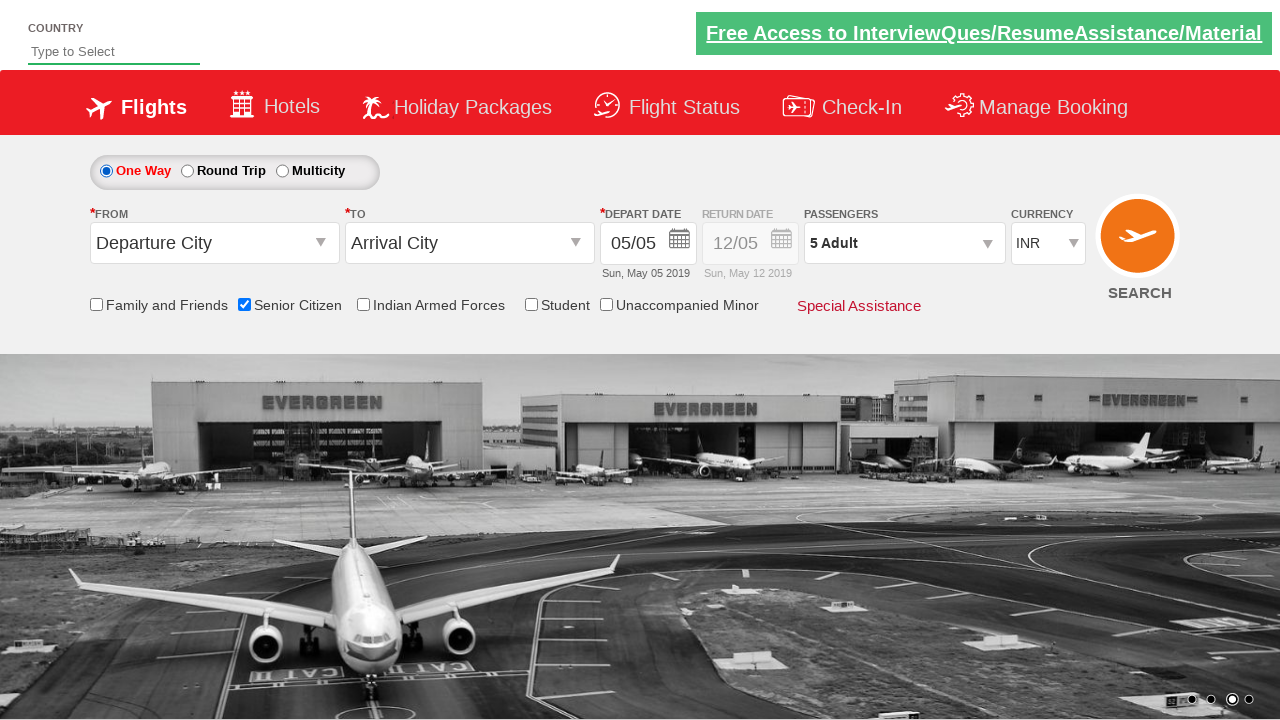